Tests JavaScript-based scrolling functionality by scrolling the window down and scrolling within a fixed table element

Starting URL: https://rahulshettyacademy.com/AutomationPractice/

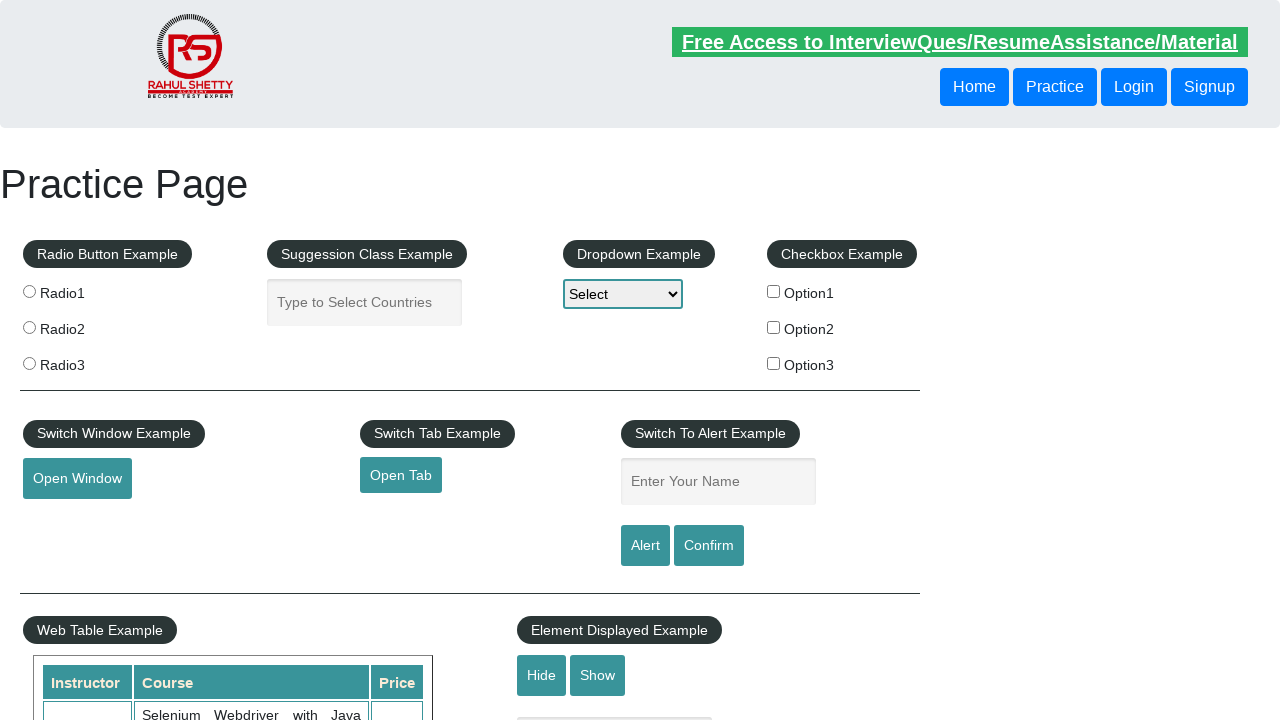

Scrolled window down by 500 pixels
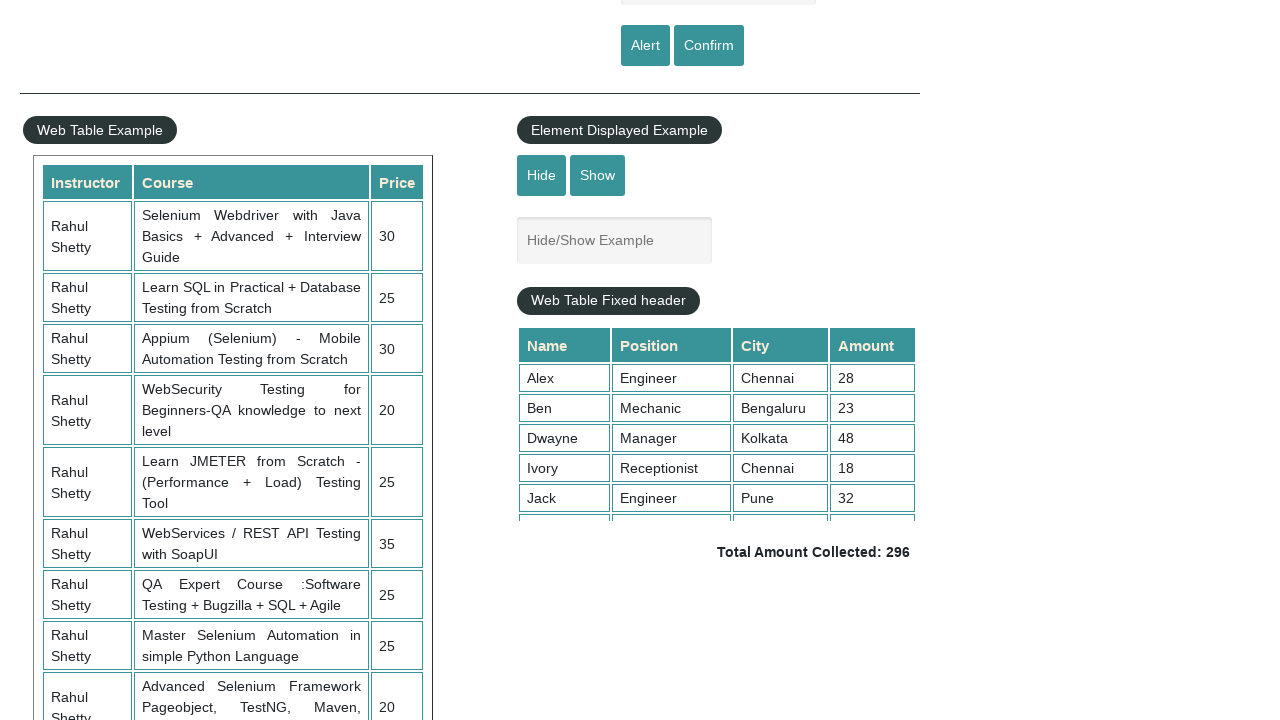

Scrolled fixed table element to vertical position 100
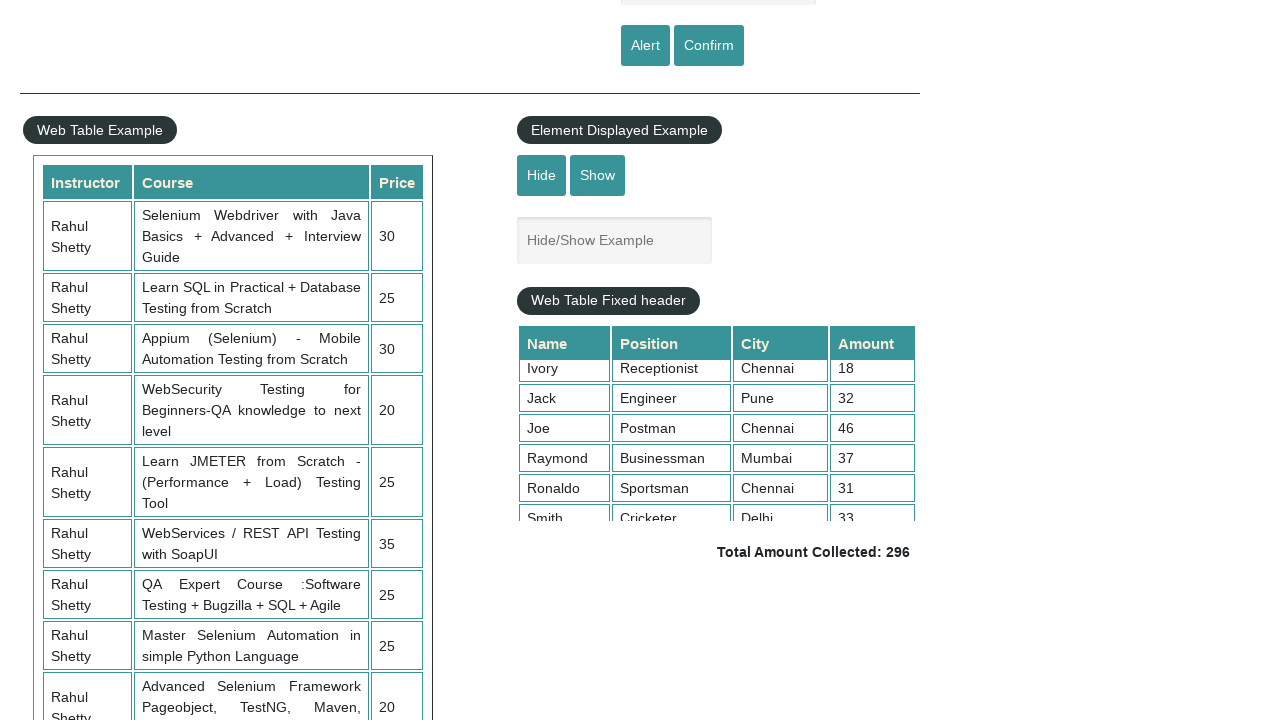

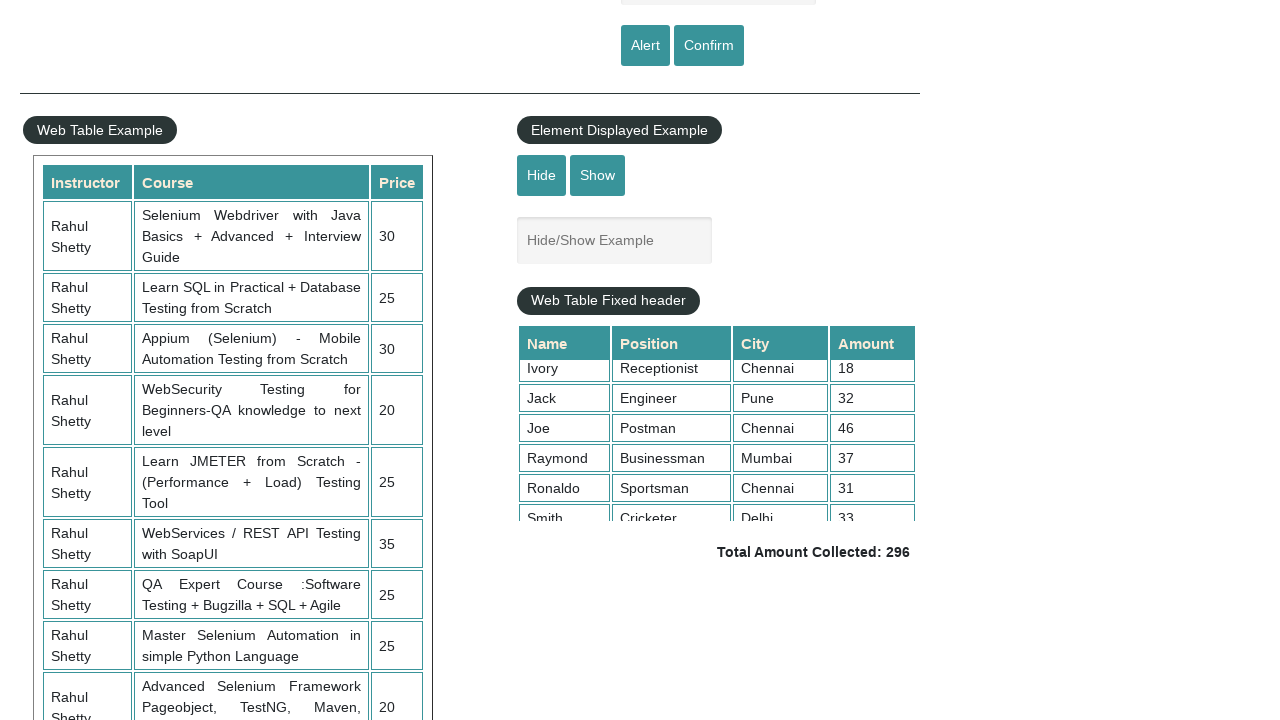